Tests search functionality with special characters only to verify handling of non-alphanumeric input

Starting URL: https://www.motoworldnepal.com/

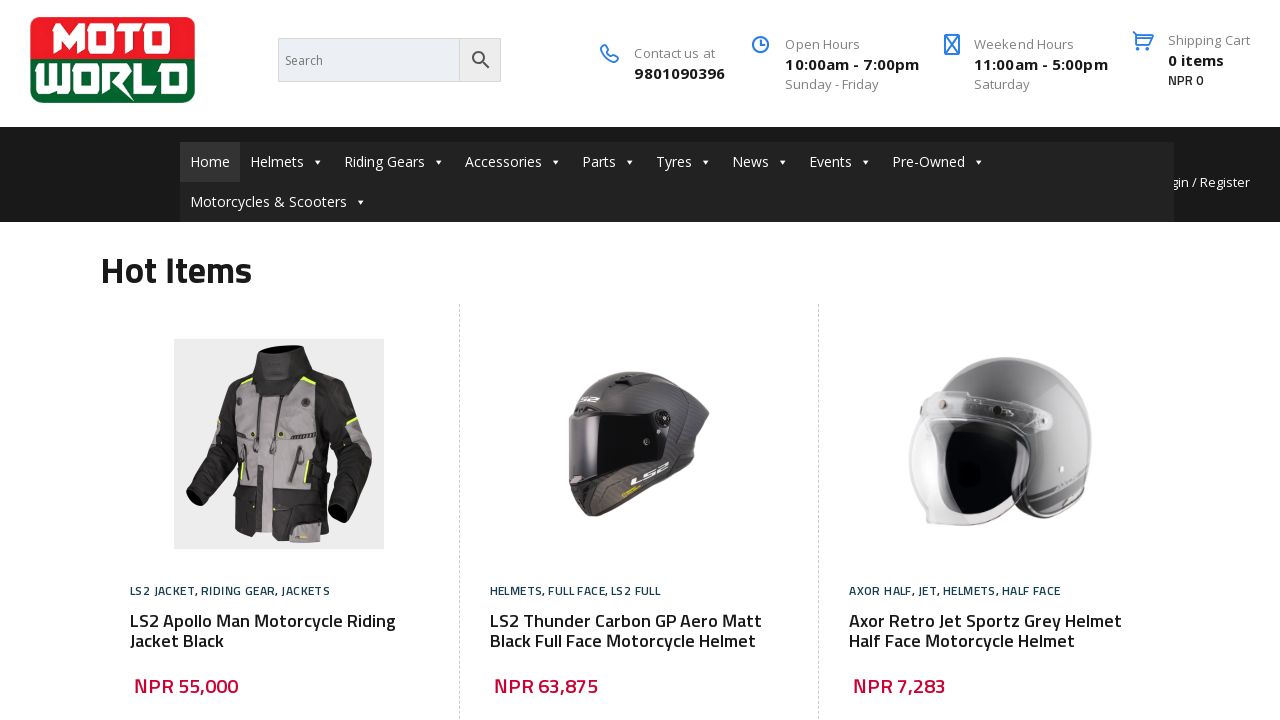

Filled search field with special characters only: @#$%^&*! on input[type='search'], input[name='search'], input[placeholder*='Search'], .searc
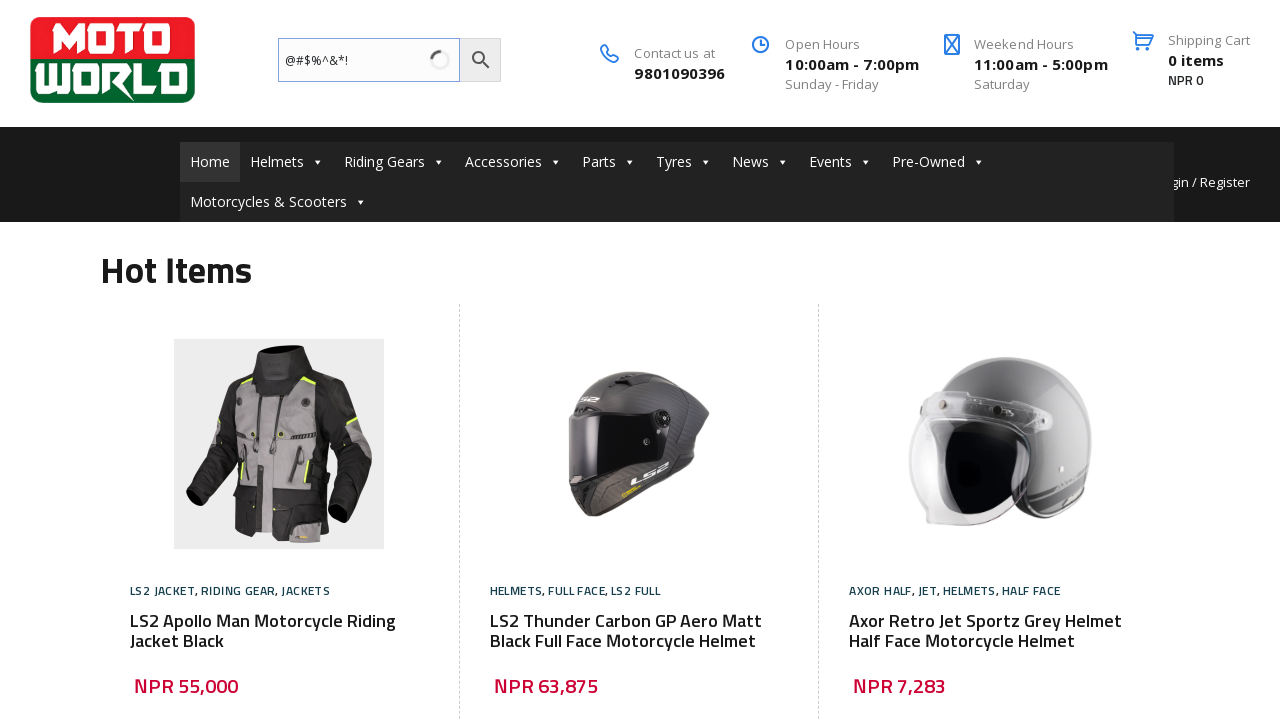

Pressed Enter to submit search with special characters
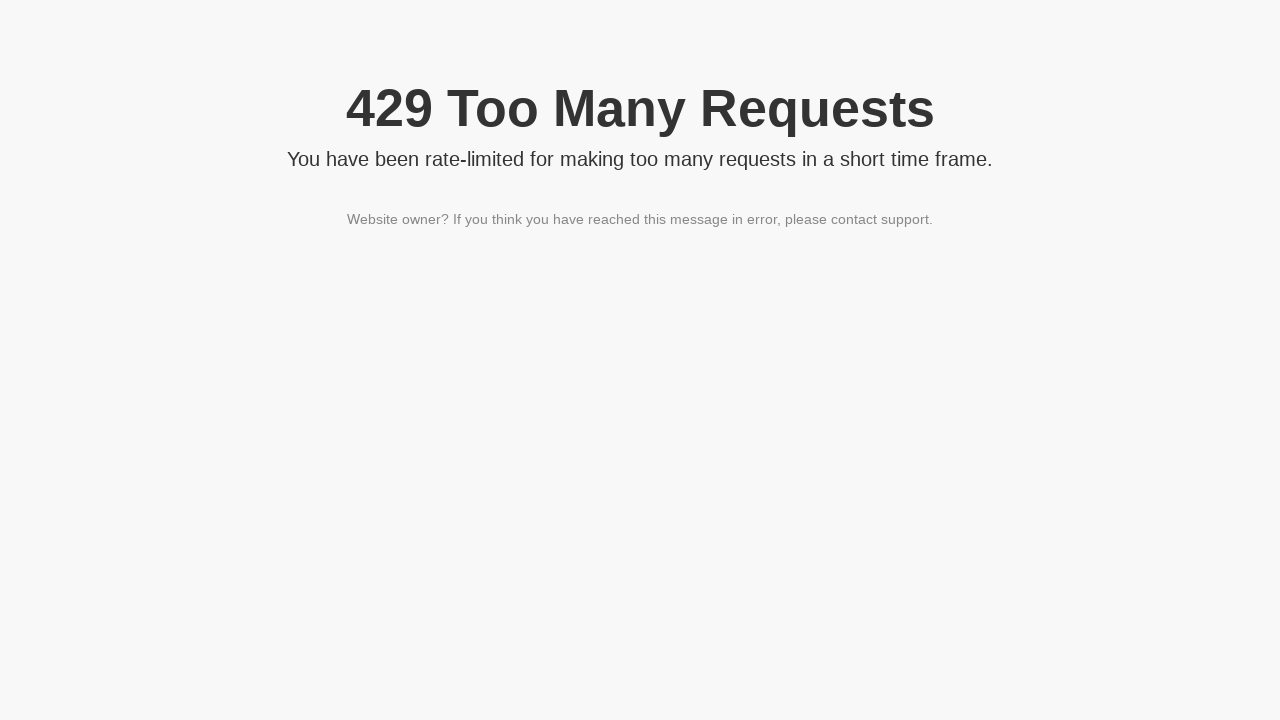

Waited for page to reach network idle state after search submission
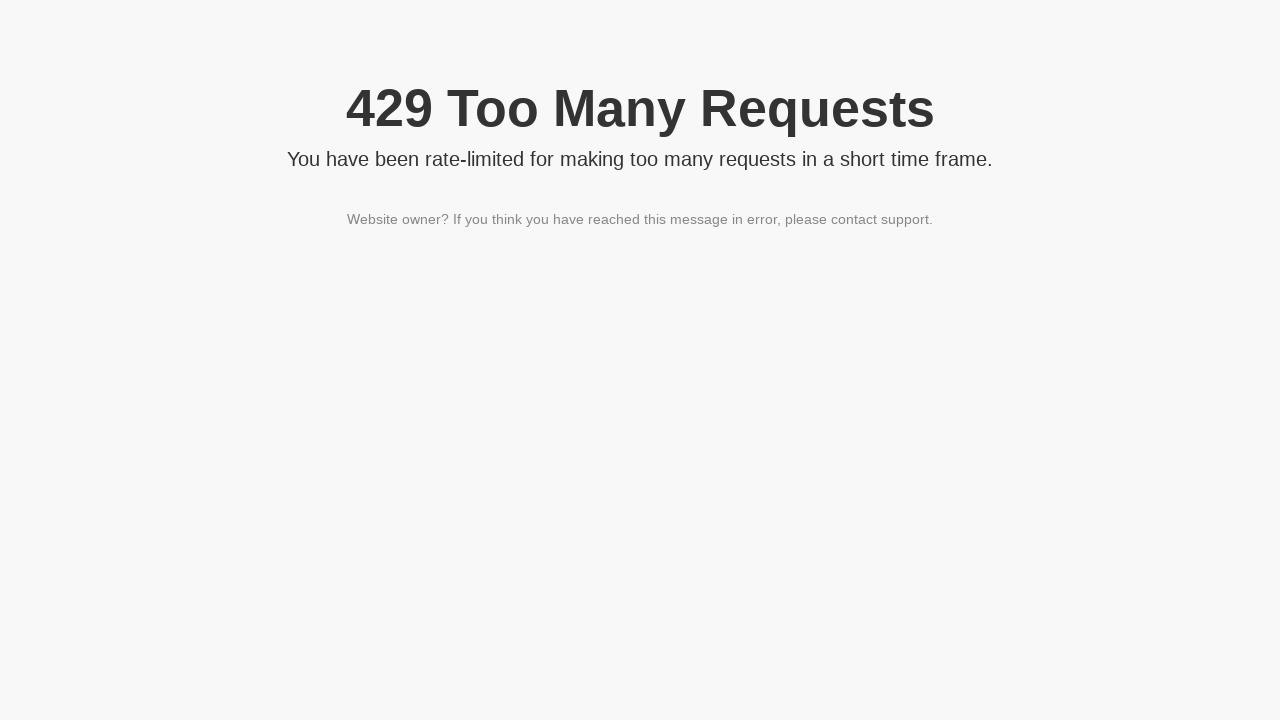

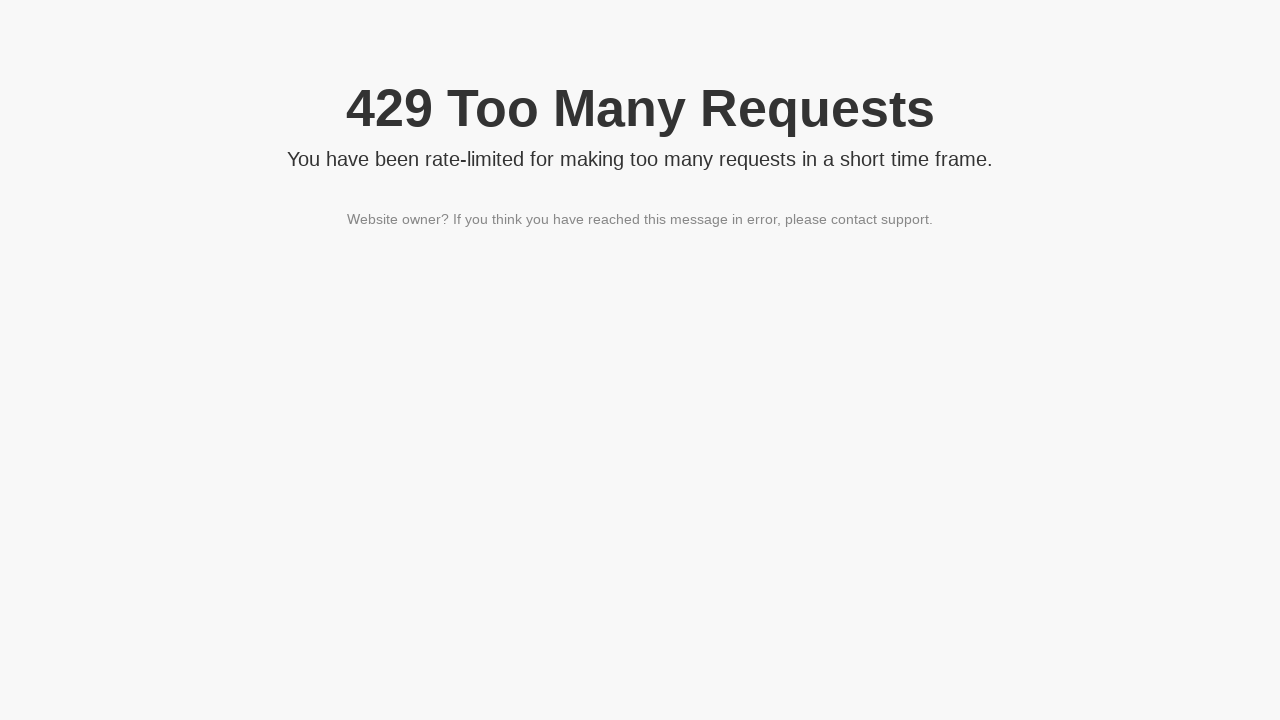